Tests a math quiz form by reading two numbers from the page, calculating their sum, selecting the correct answer from a dropdown menu, and submitting the form.

Starting URL: http://suninjuly.github.io/selects2.html

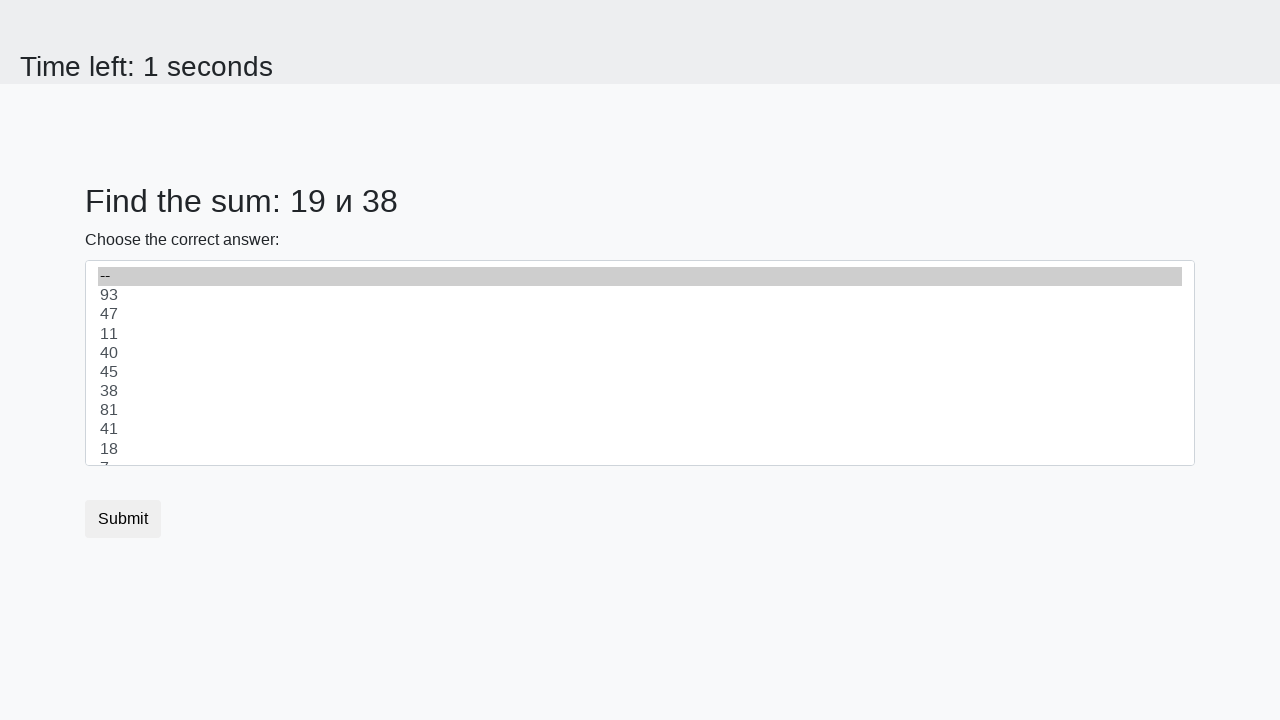

Read first number from page element #num1
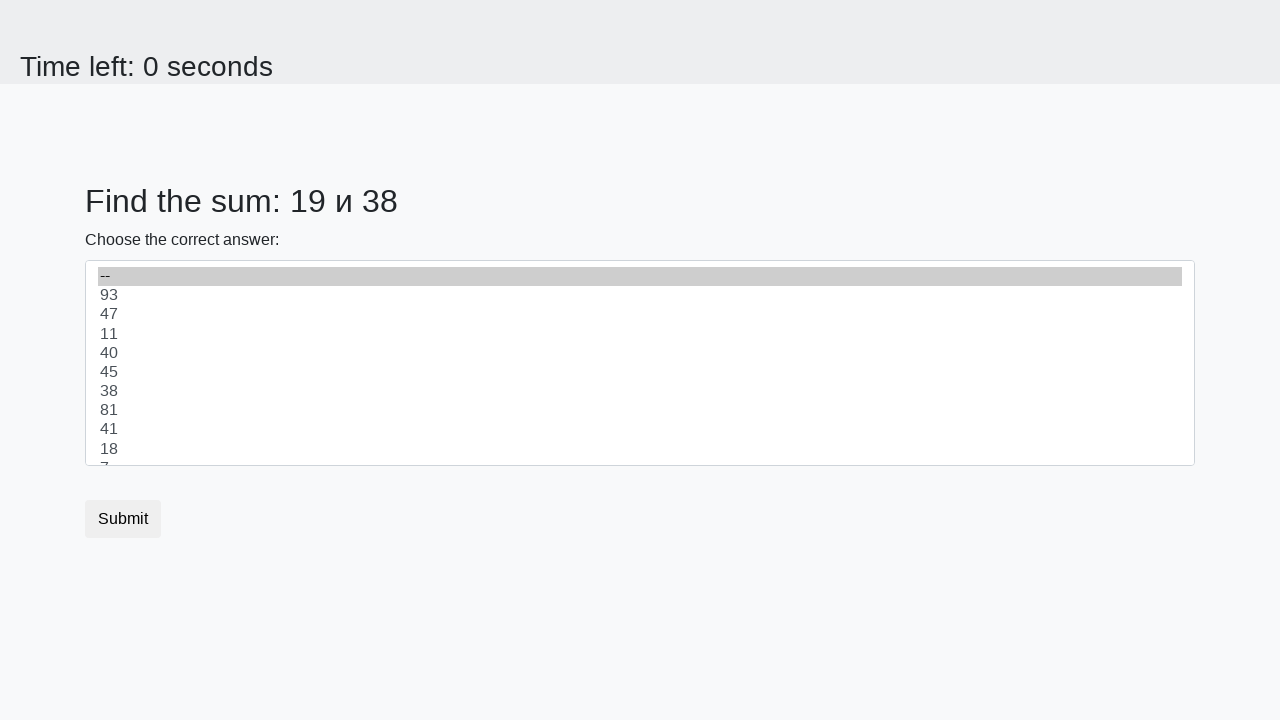

Read second number from page element #num2
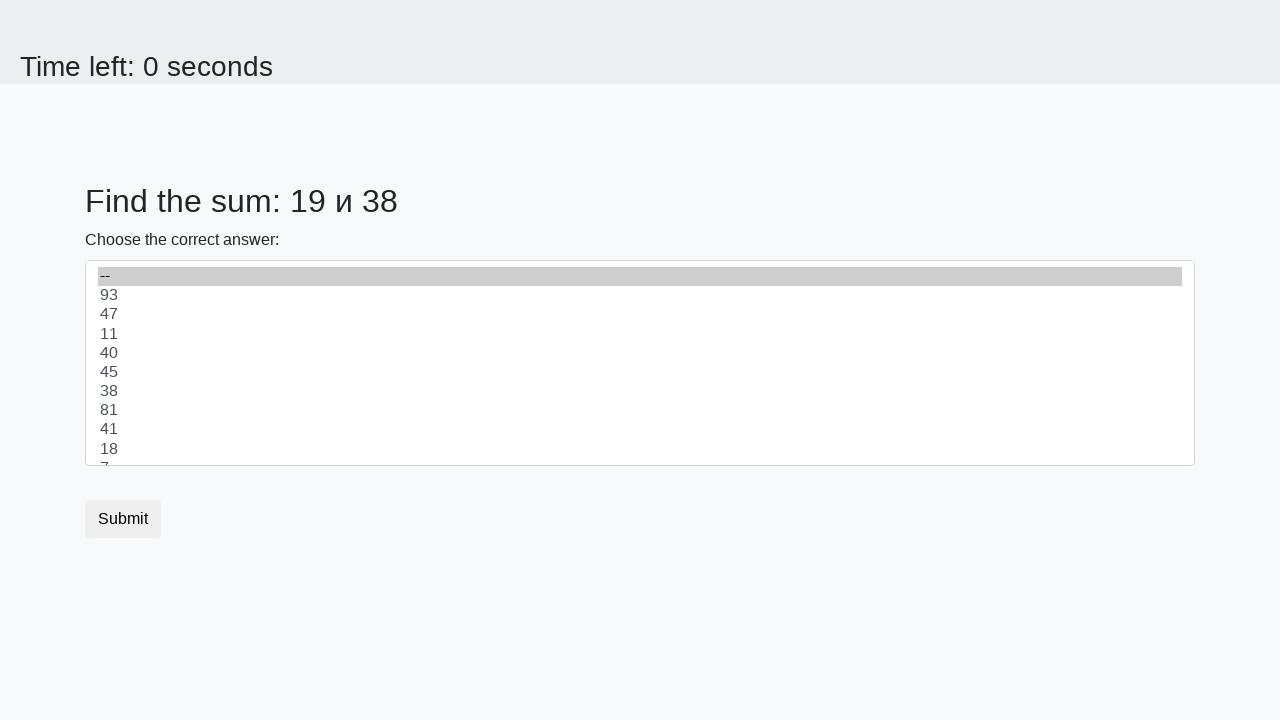

Calculated sum of the two numbers: 57
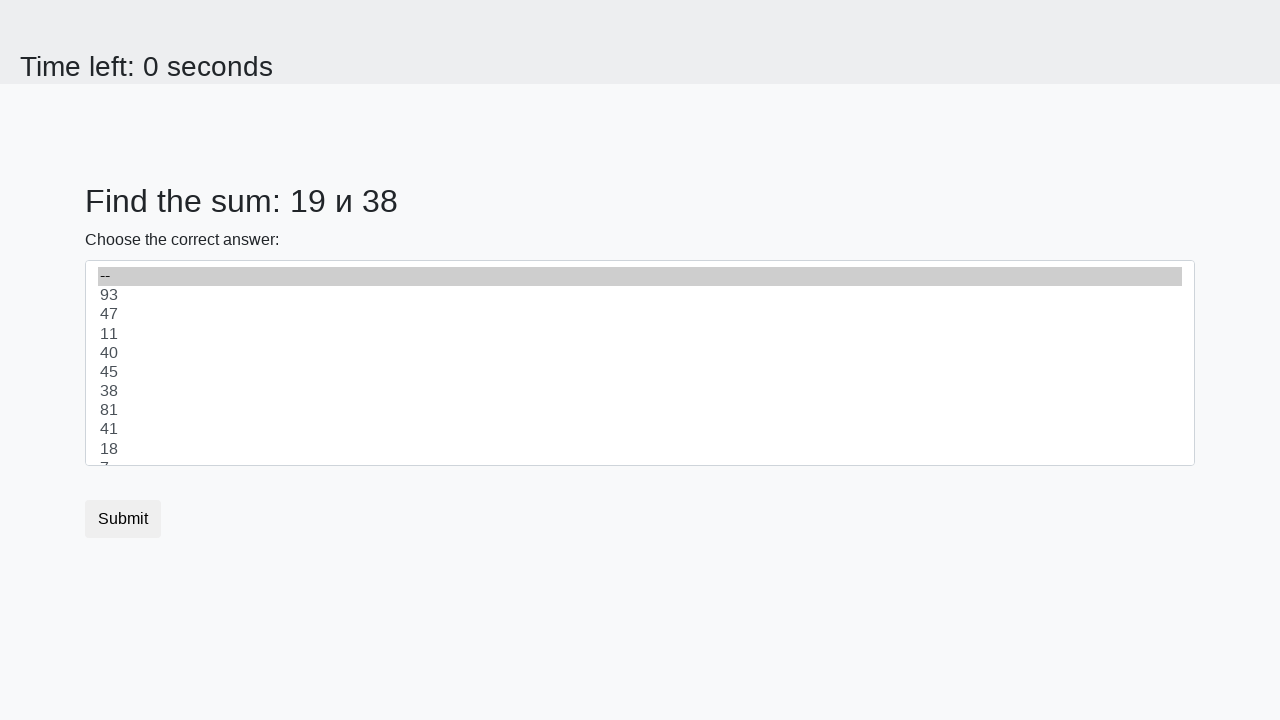

Selected answer '57' from dropdown menu on select
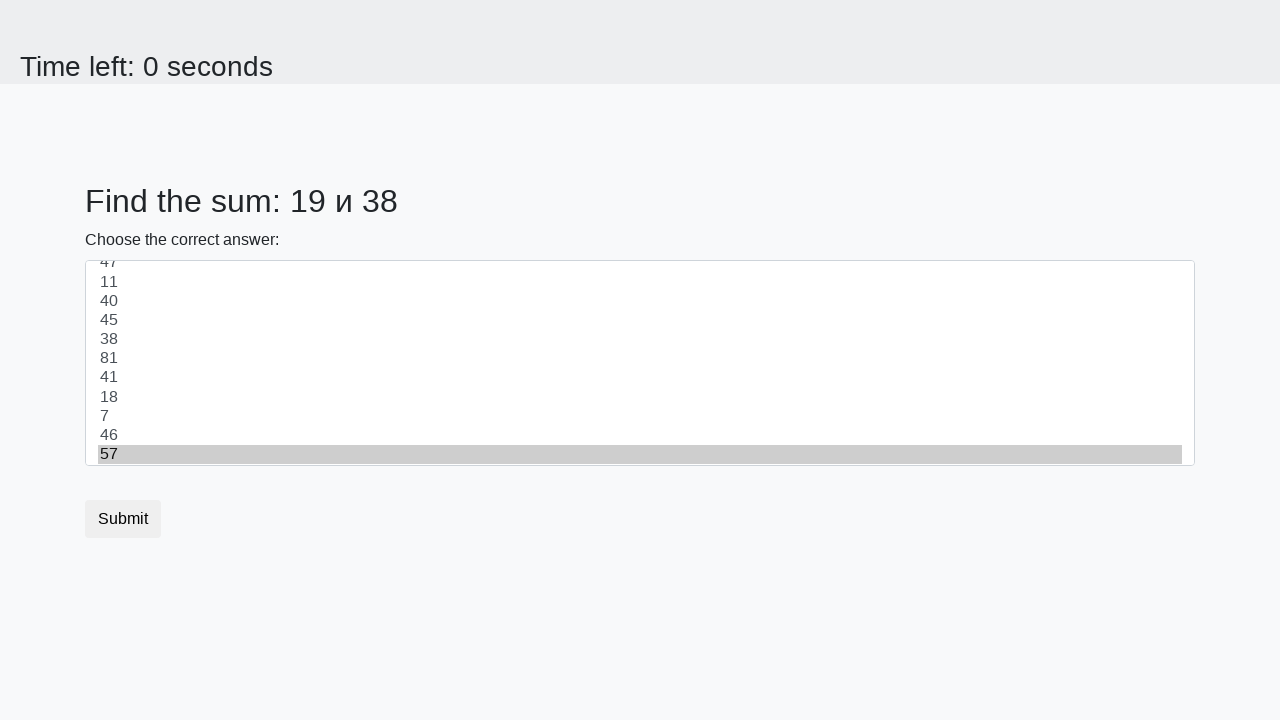

Clicked submit button to submit the form at (123, 519) on button
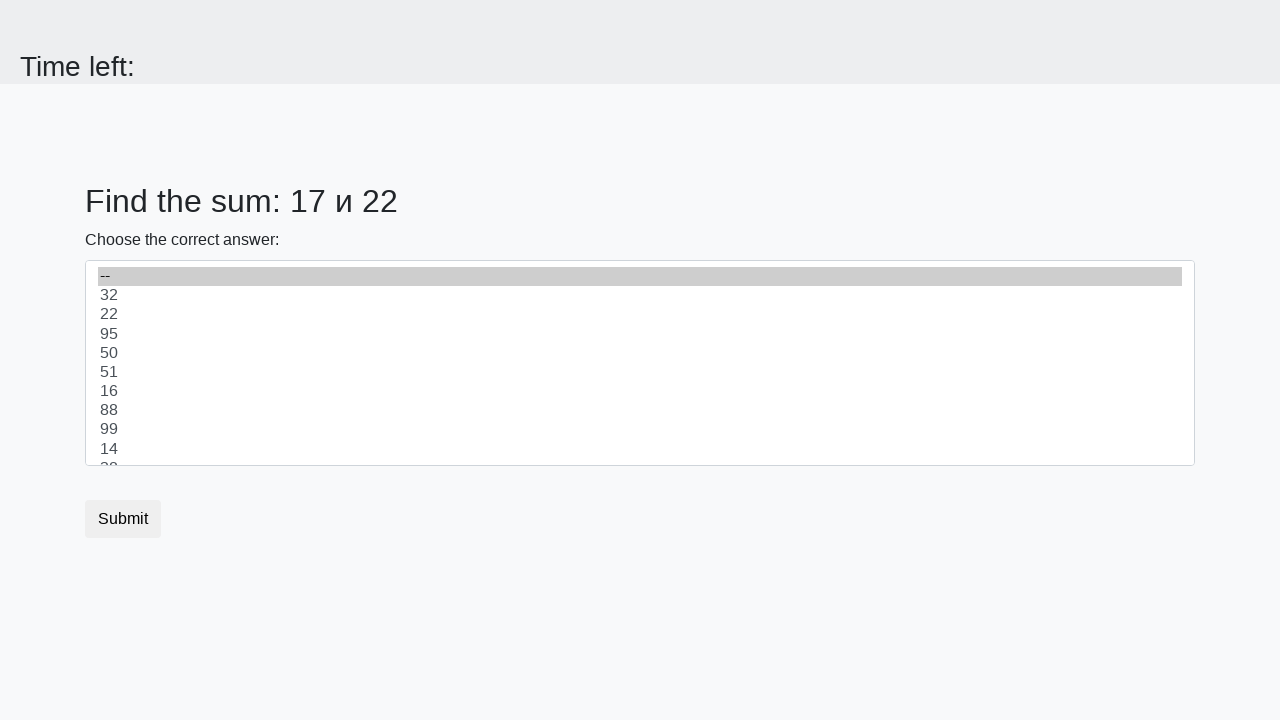

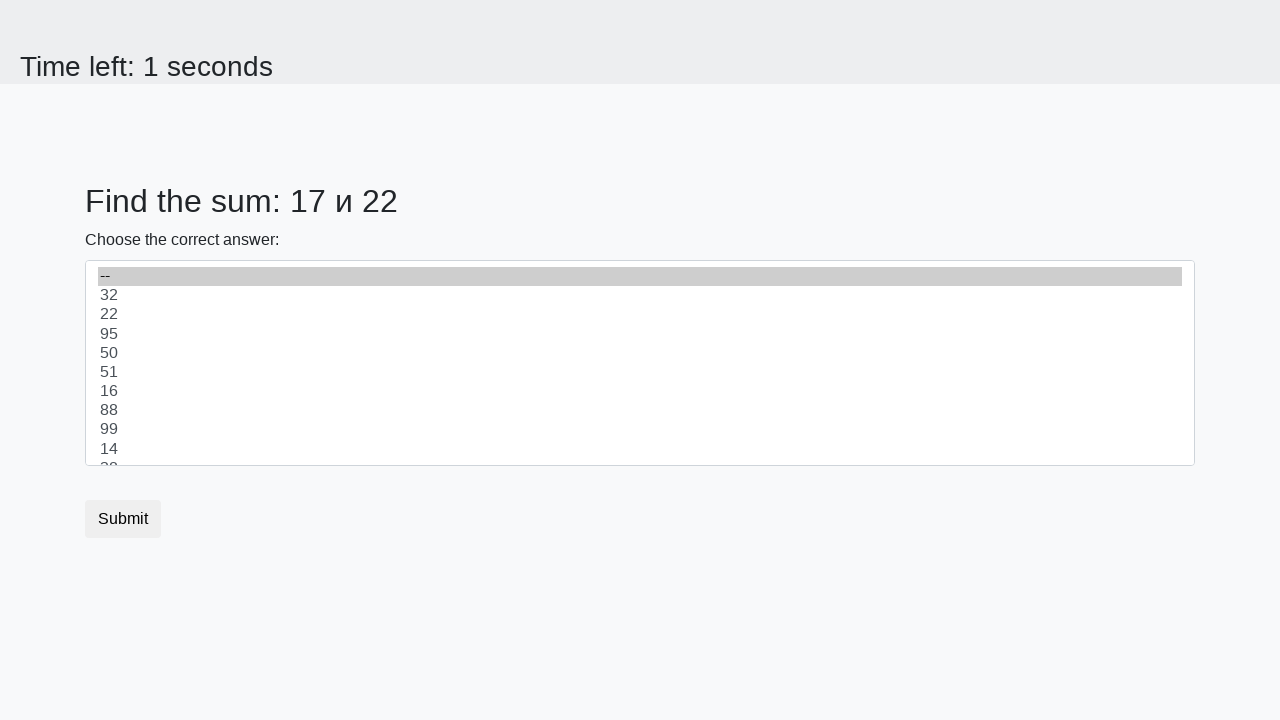